Tests dynamic content generation by clicking a button and waiting for specific text "release" to appear on the page

Starting URL: https://training-support.net/webelements/dynamic-content

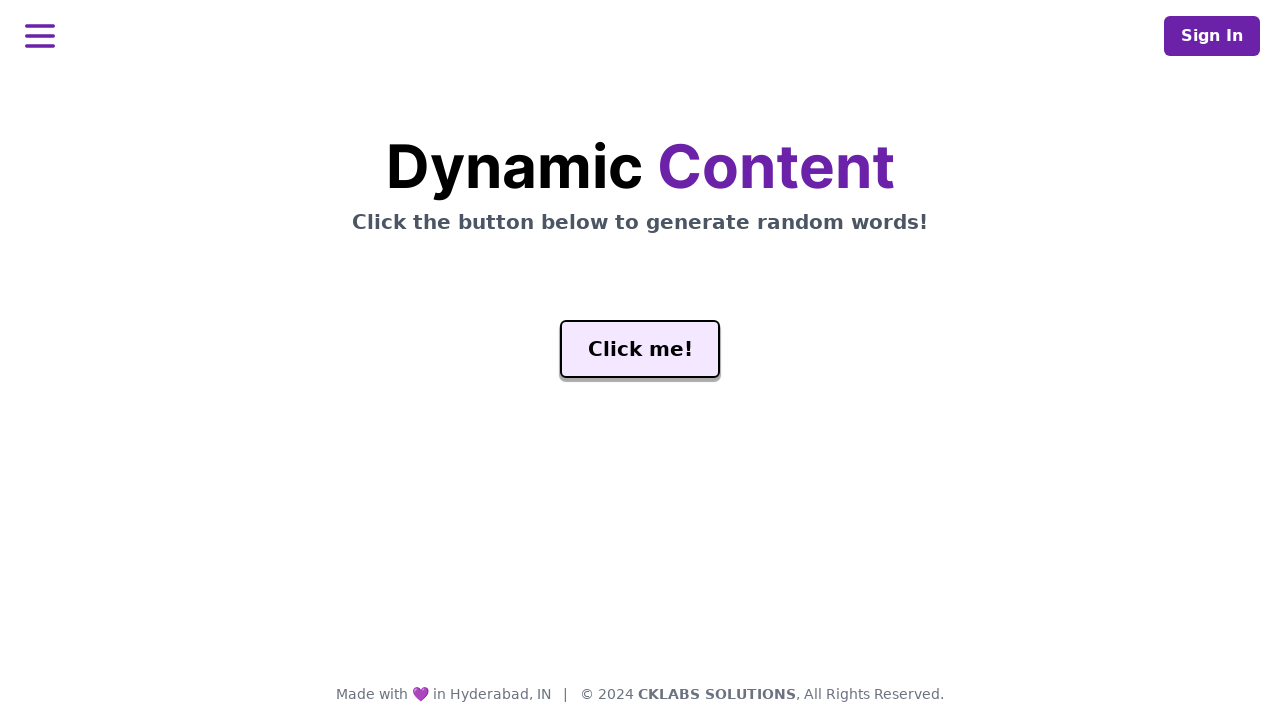

Clicked the generate button to trigger dynamic content at (640, 349) on #genButton
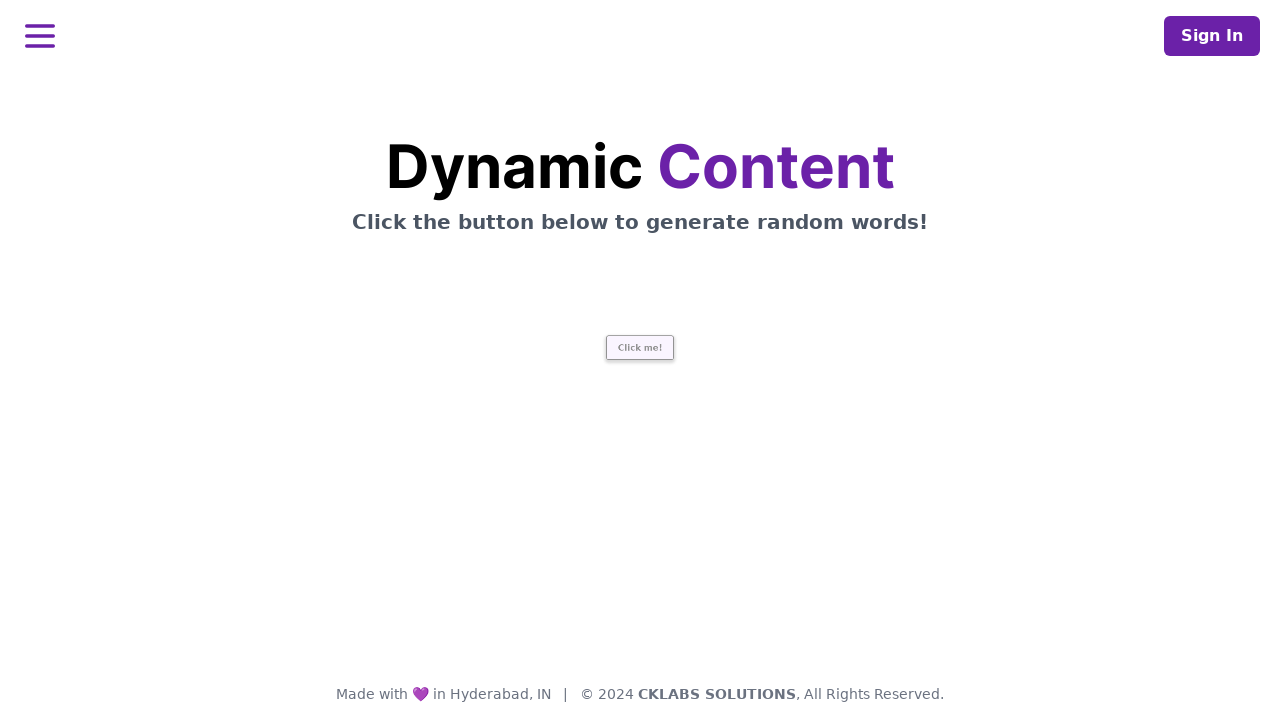

Waited for the word 'release' to appear in the dynamic content
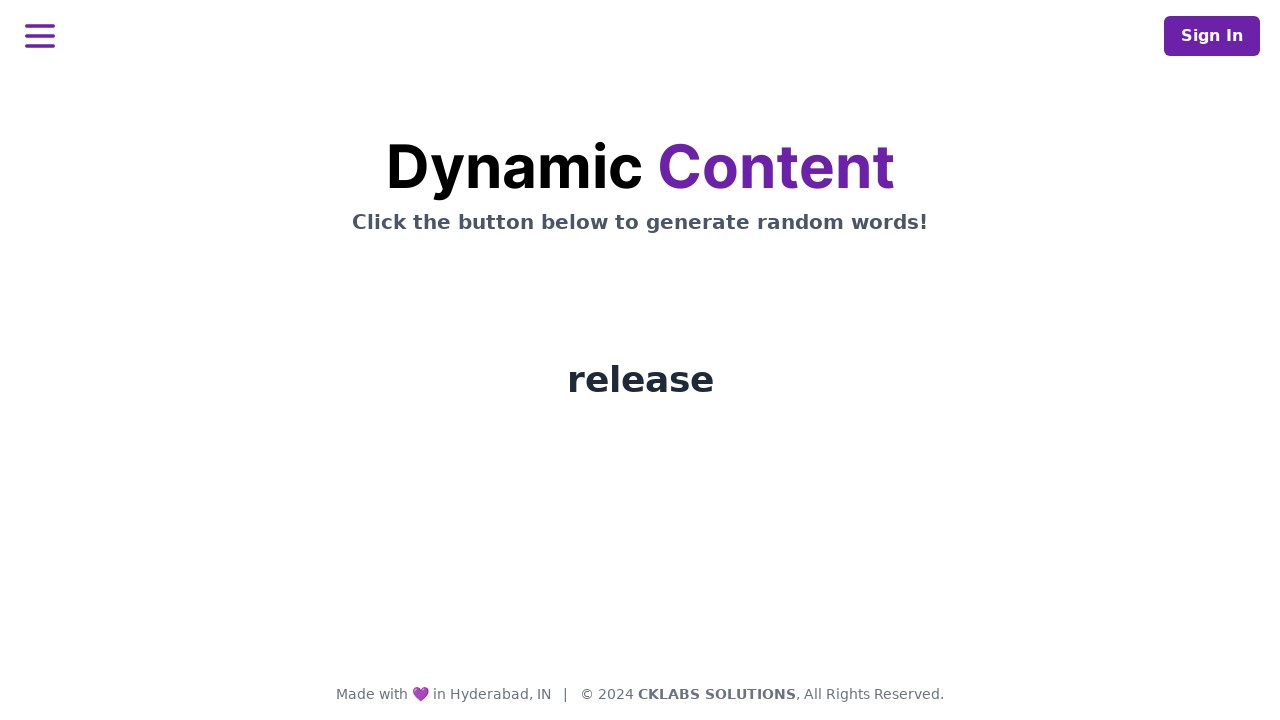

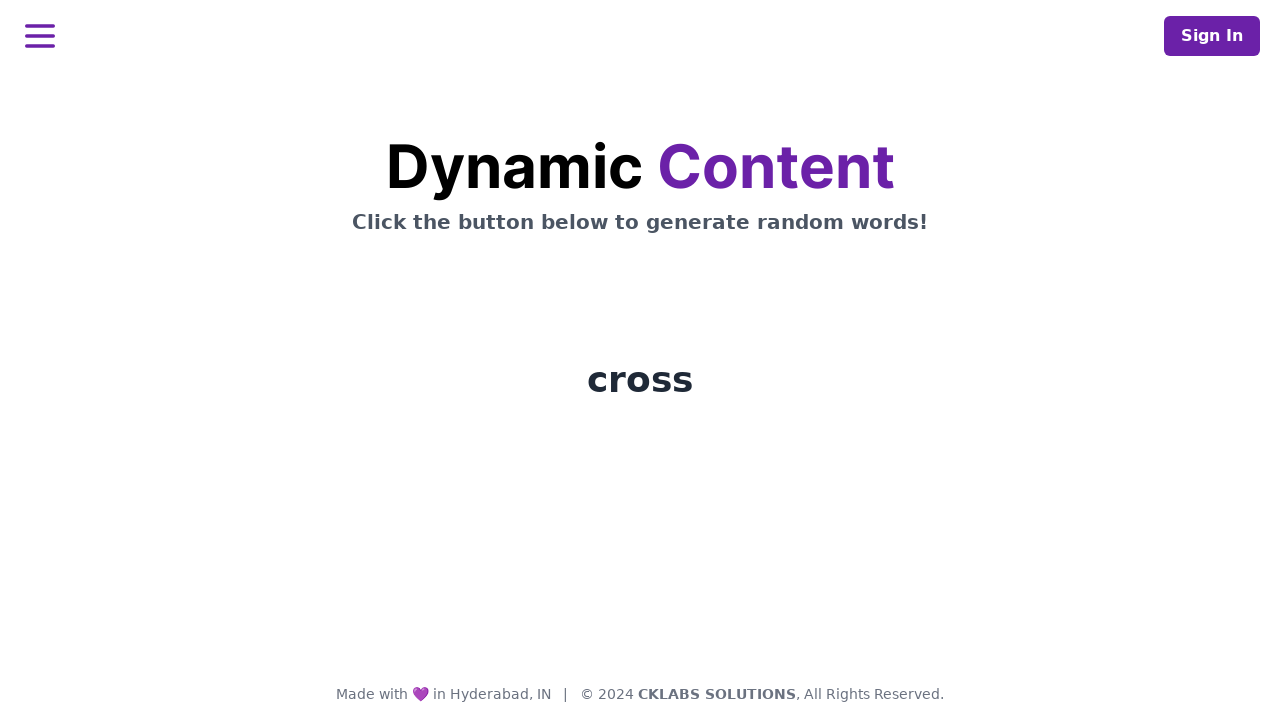